Verifies that the alert button element is displayed on the automation practice page

Starting URL: https://rahulshettyacademy.com/AutomationPractice/

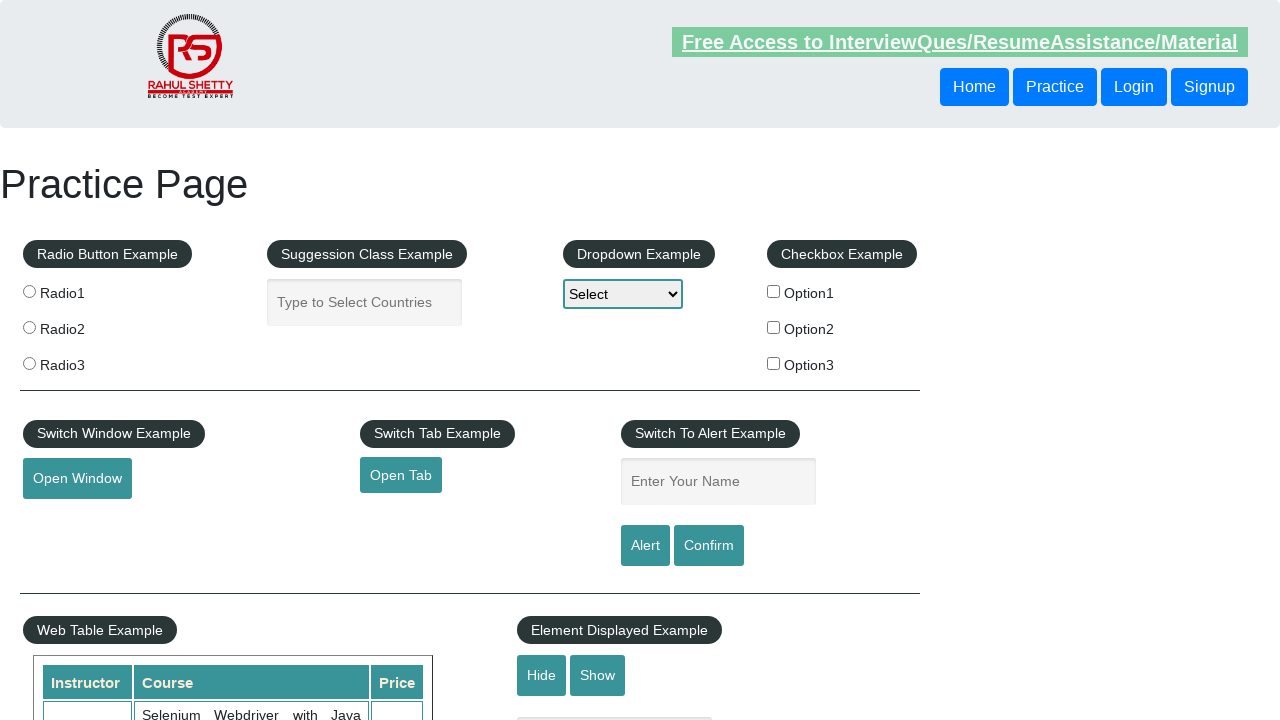

Located alert button element with ID 'alertbtn'
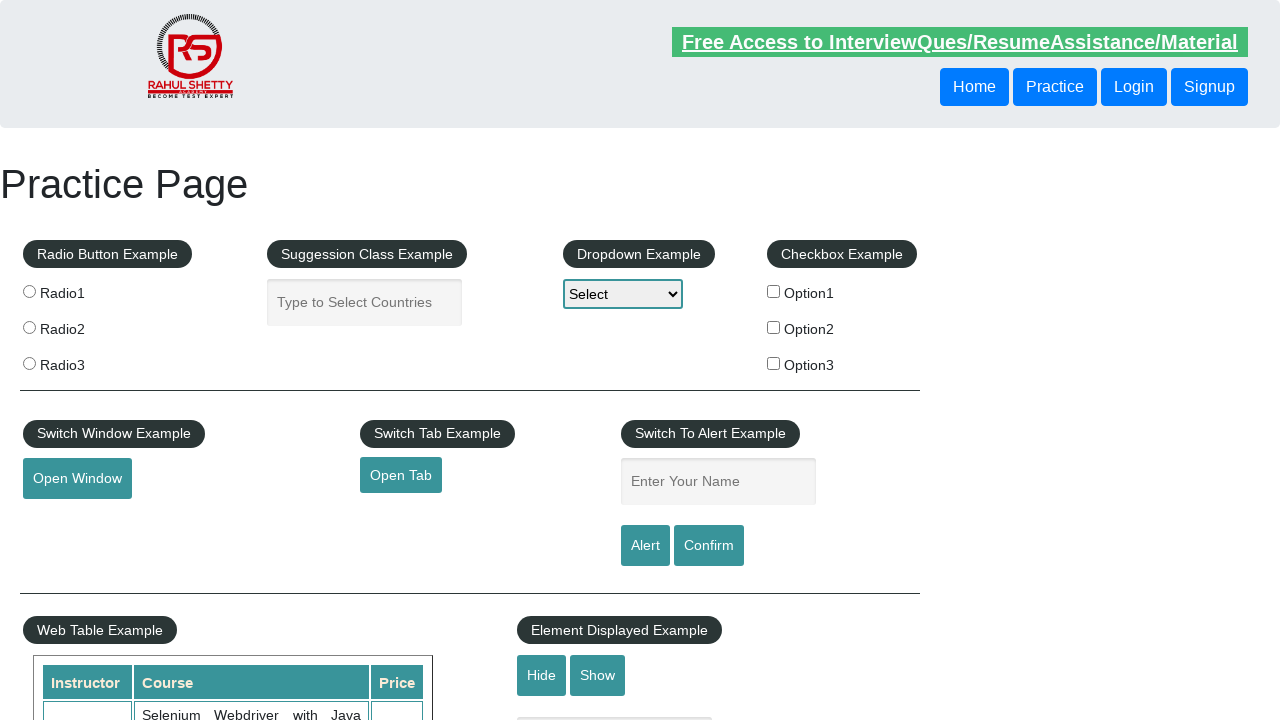

Alert button became visible
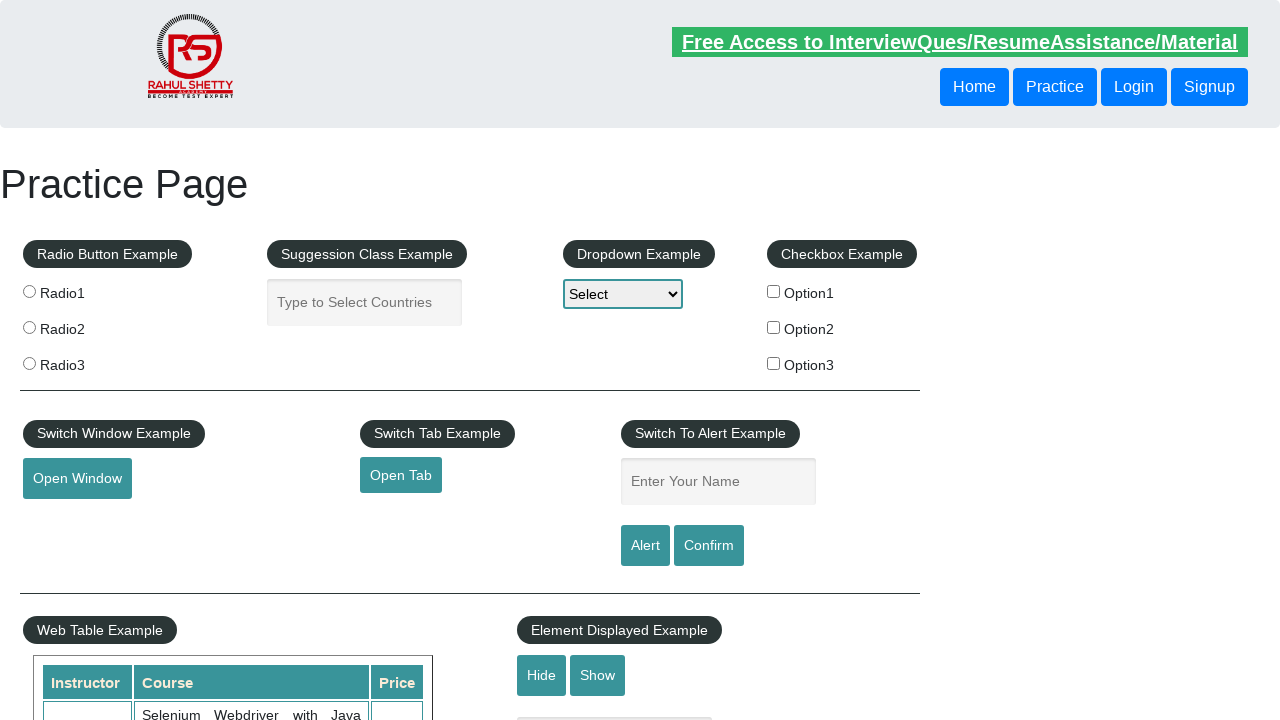

Verified alert button is displayed on the automation practice page
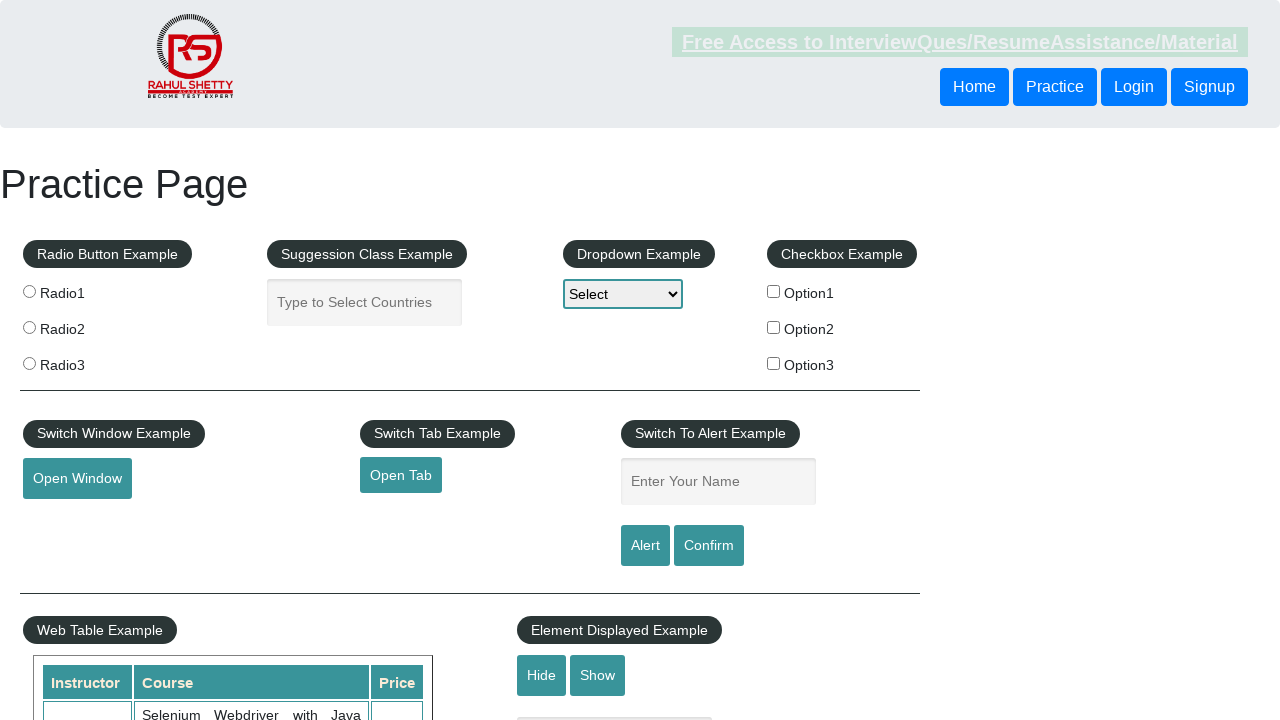

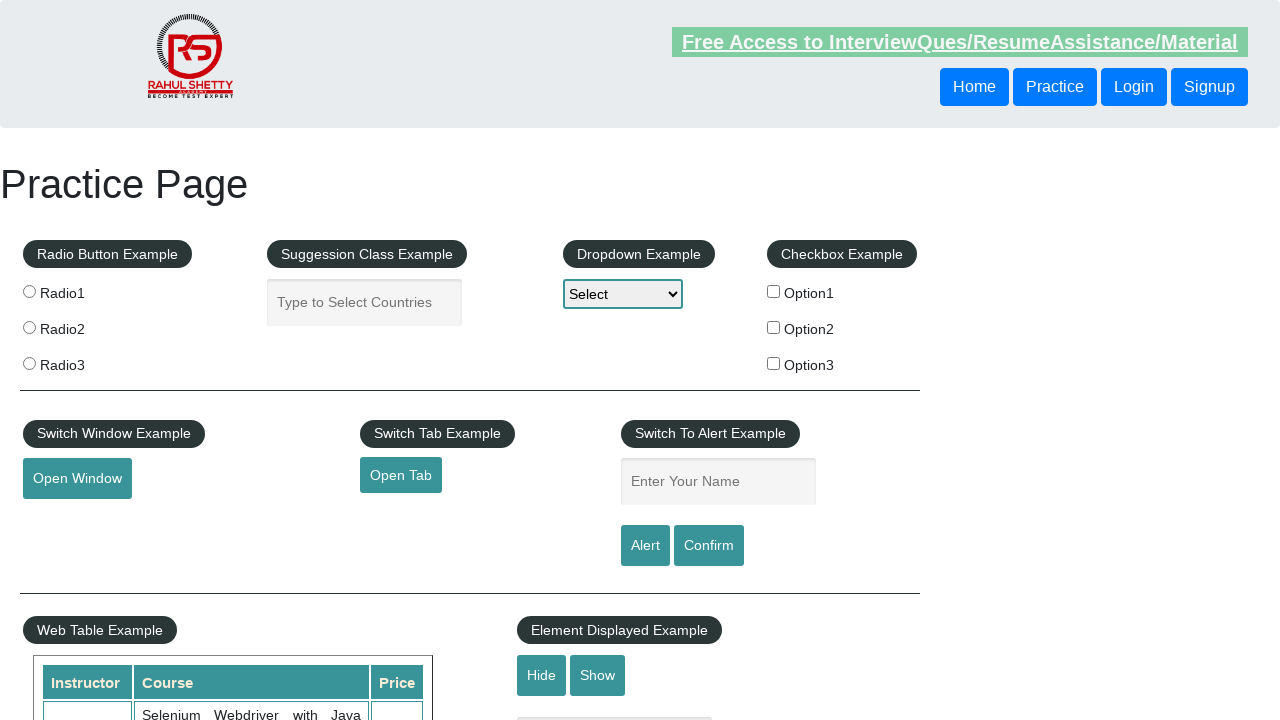